Tests the add element functionality by clicking the "Add Element" button on a demo page

Starting URL: https://the-internet.herokuapp.com/add_remove_elements/

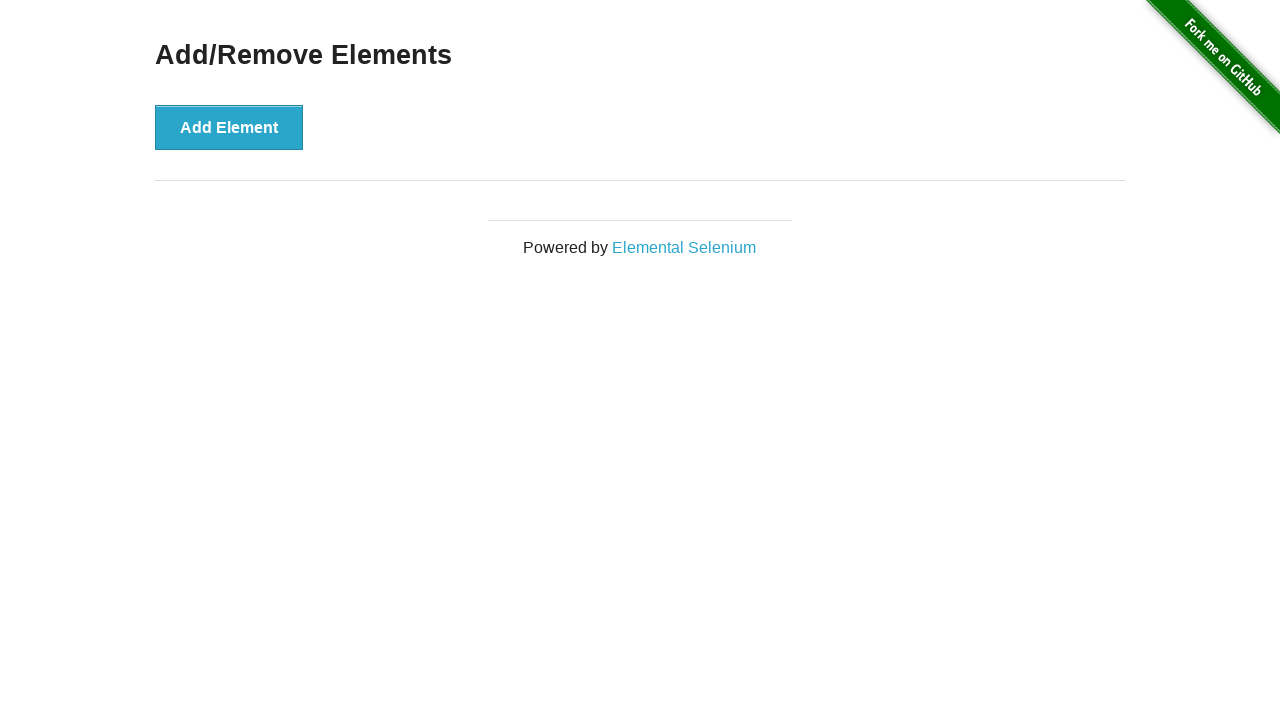

Clicked the 'Add Element' button at (229, 127) on button[onclick='addElement()']
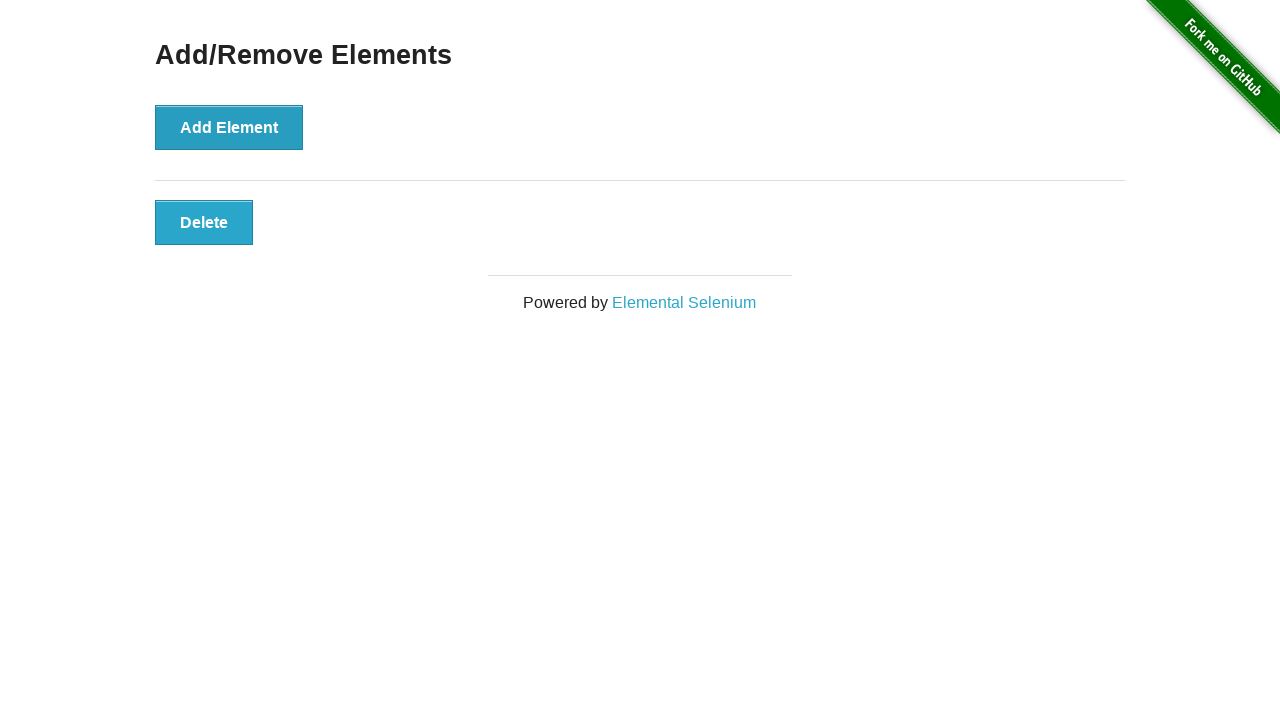

New element appeared on the page
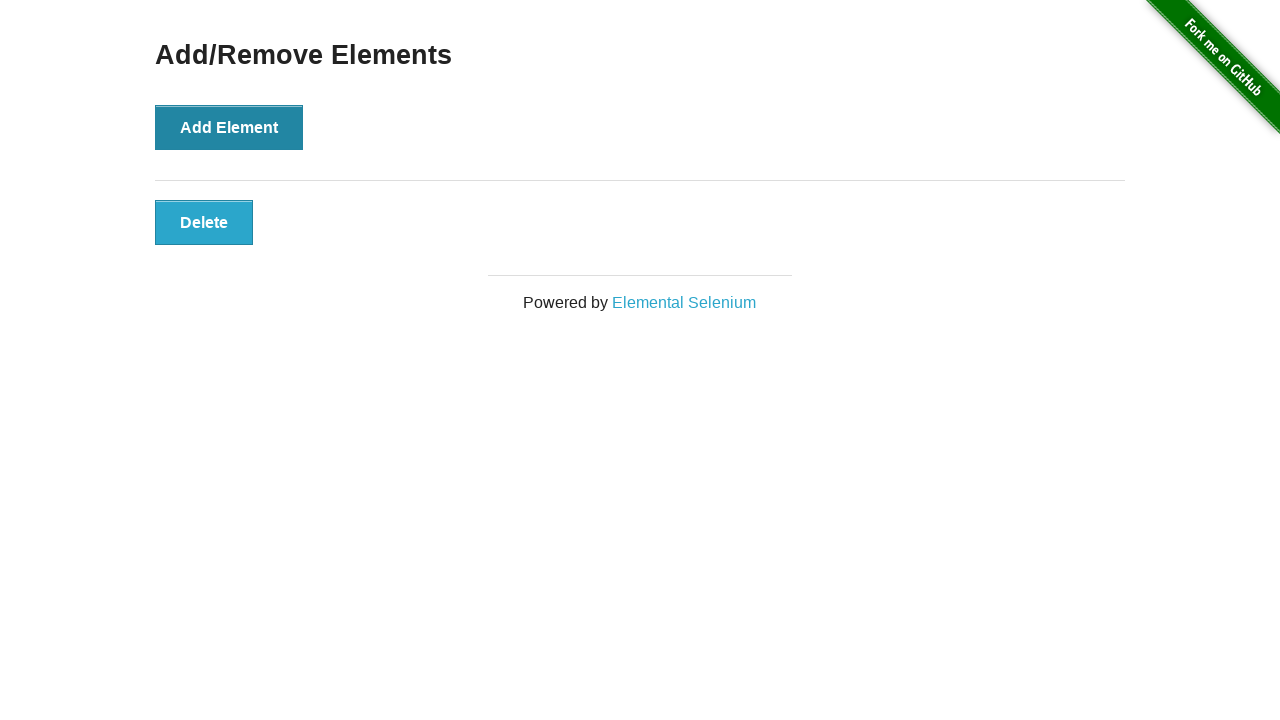

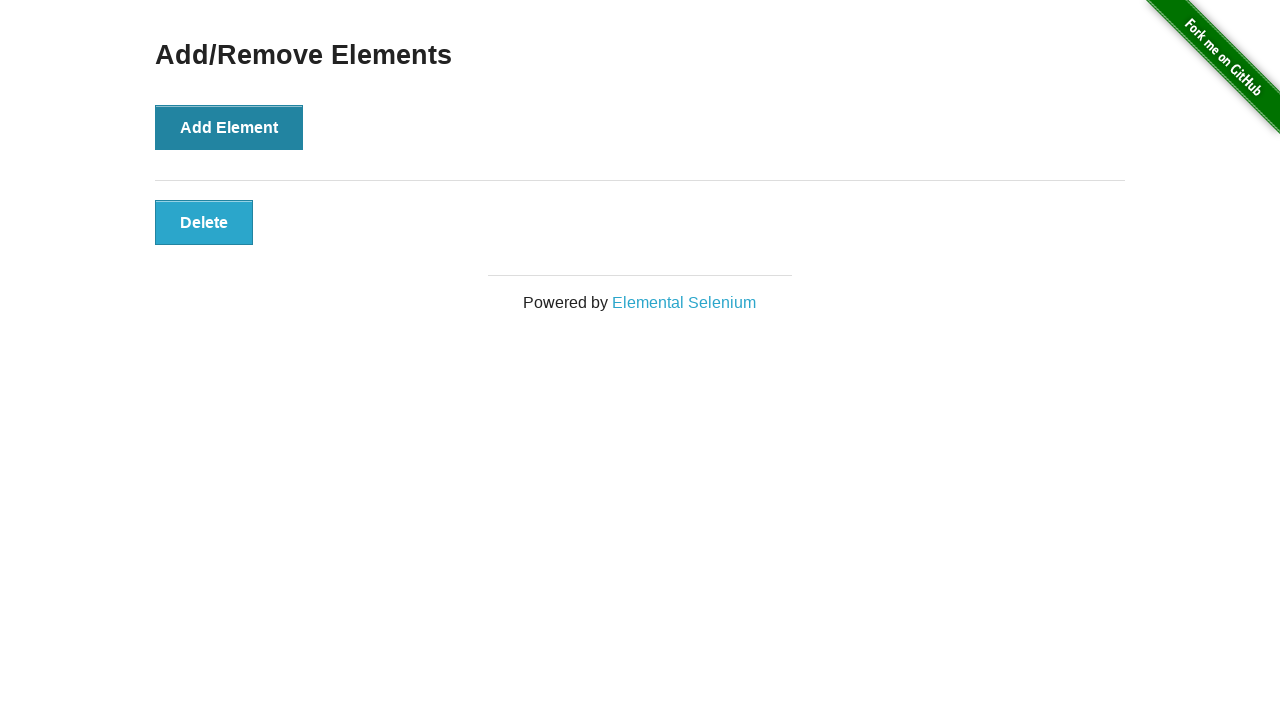